Verifies that an email input element is displayed on the page

Starting URL: https://www.selenium.dev/selenium/web/inputs.html

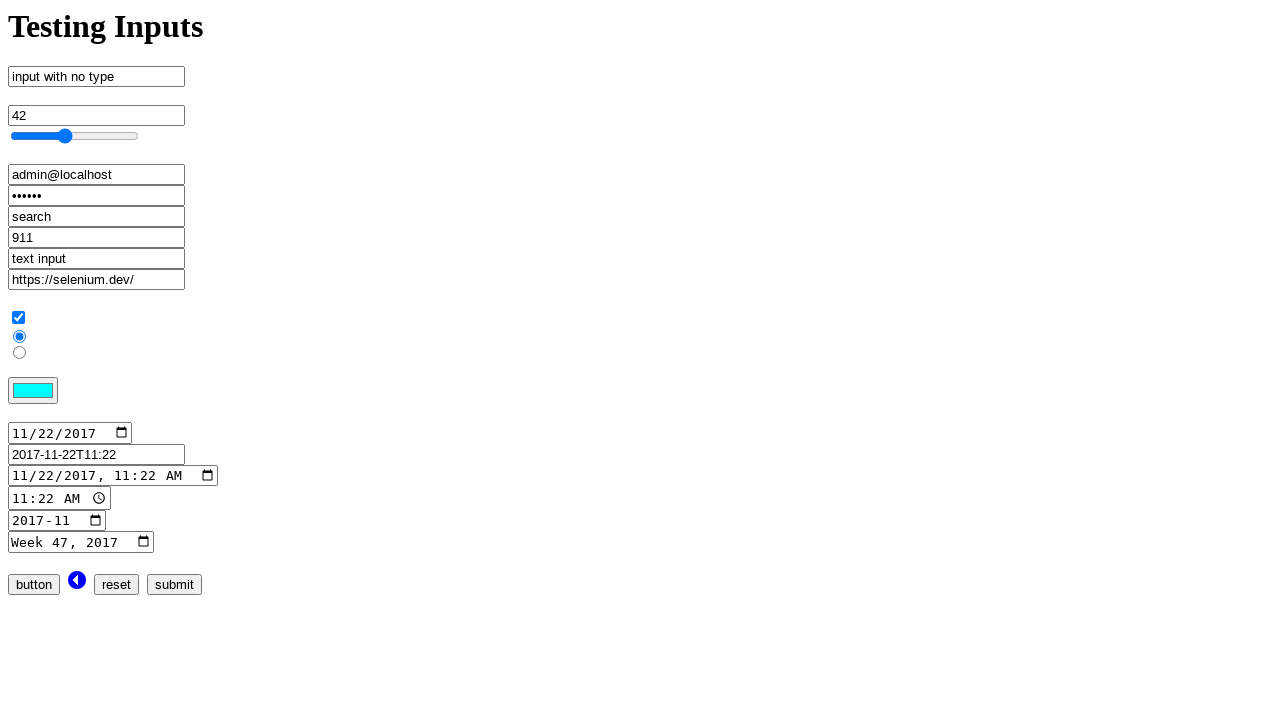

Navigated to inputs test page
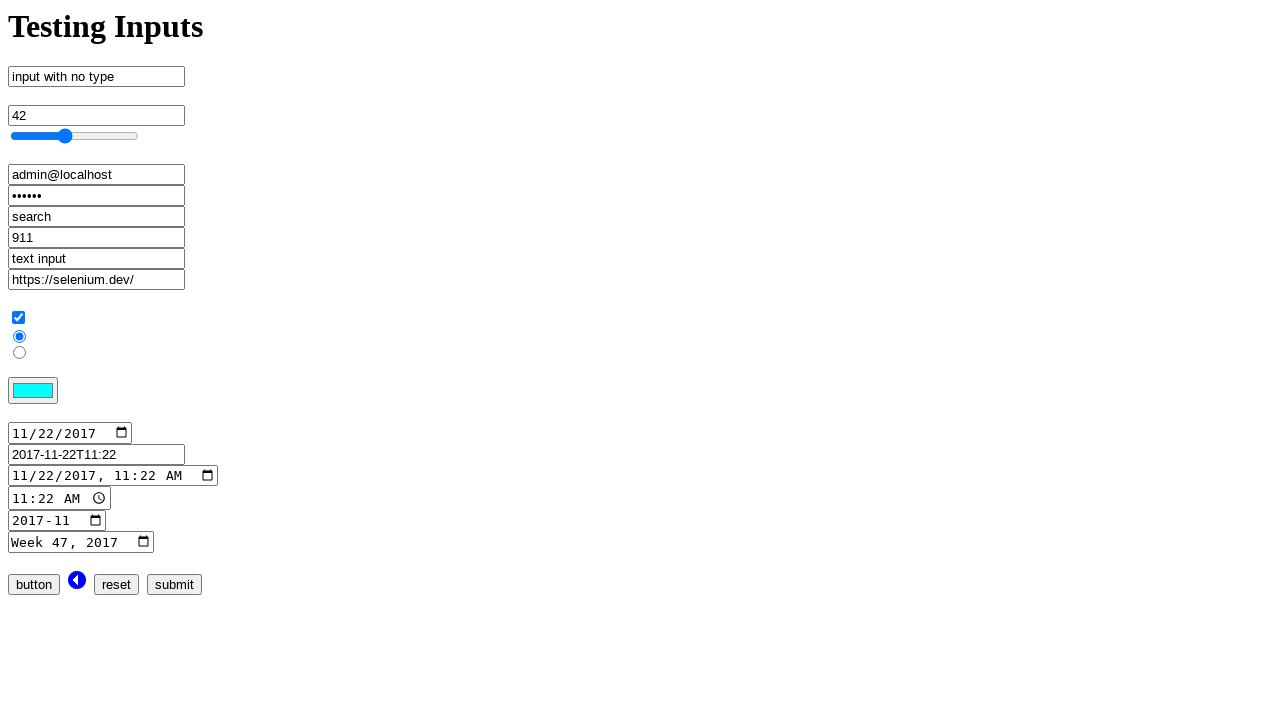

Located email input element
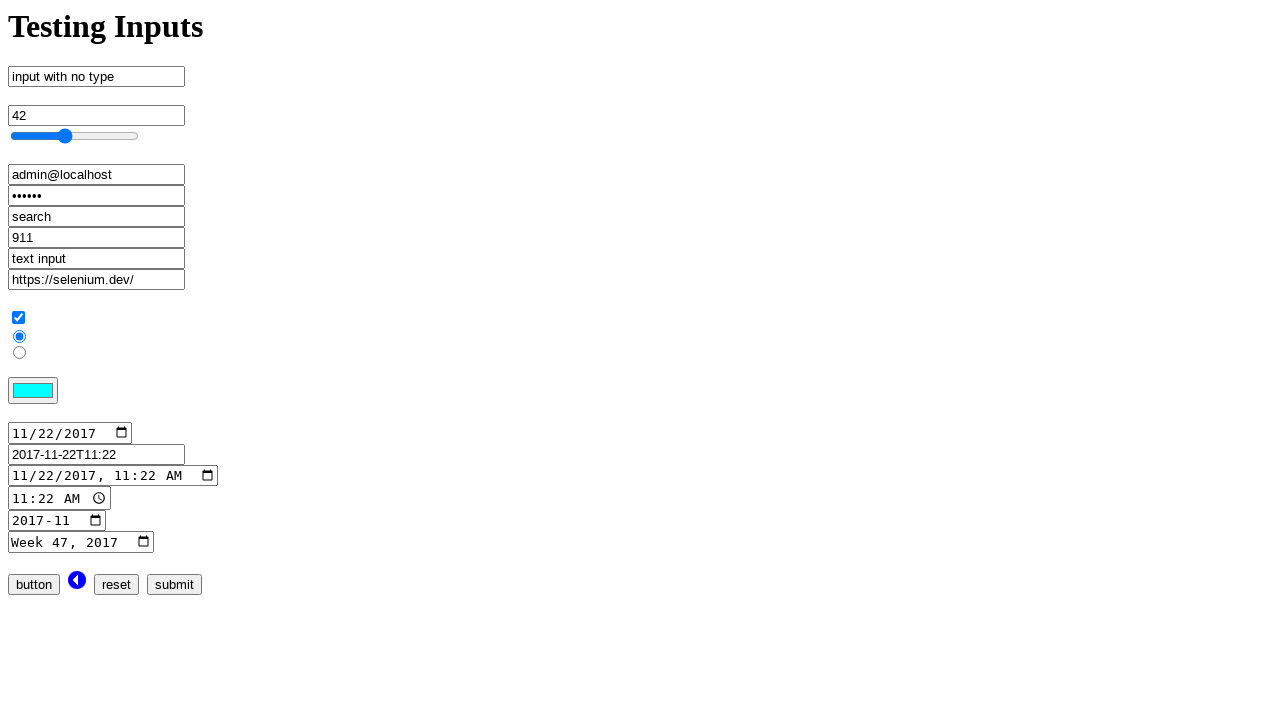

Verified that email input element is displayed
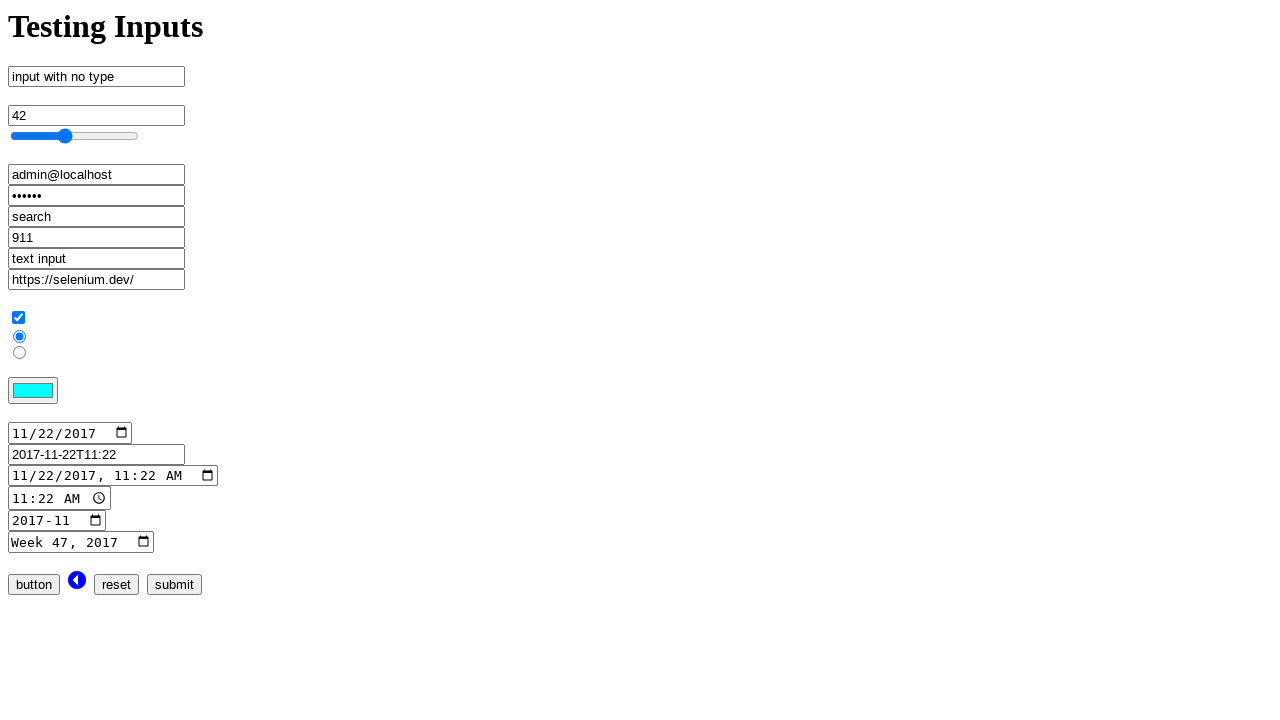

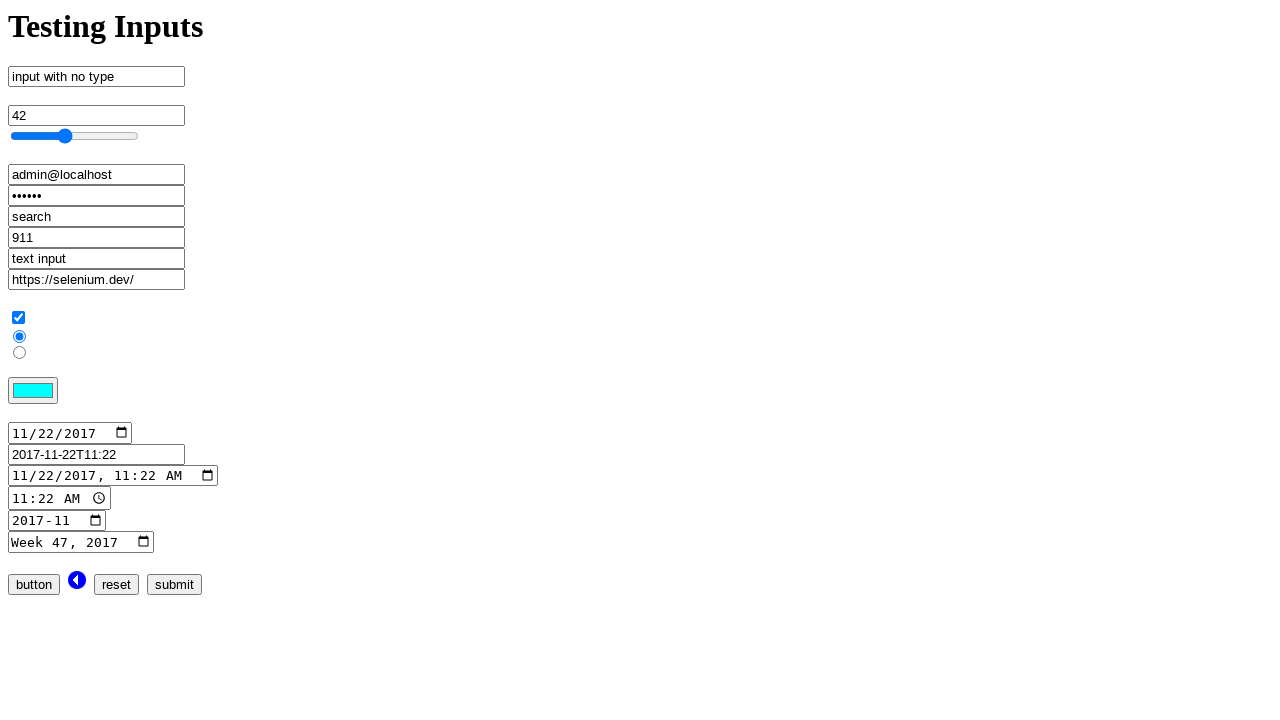